Tests valid sign-up by first entering ZIP code, then filling registration form with valid data

Starting URL: https://www.sharelane.com/cgi-bin/register.py

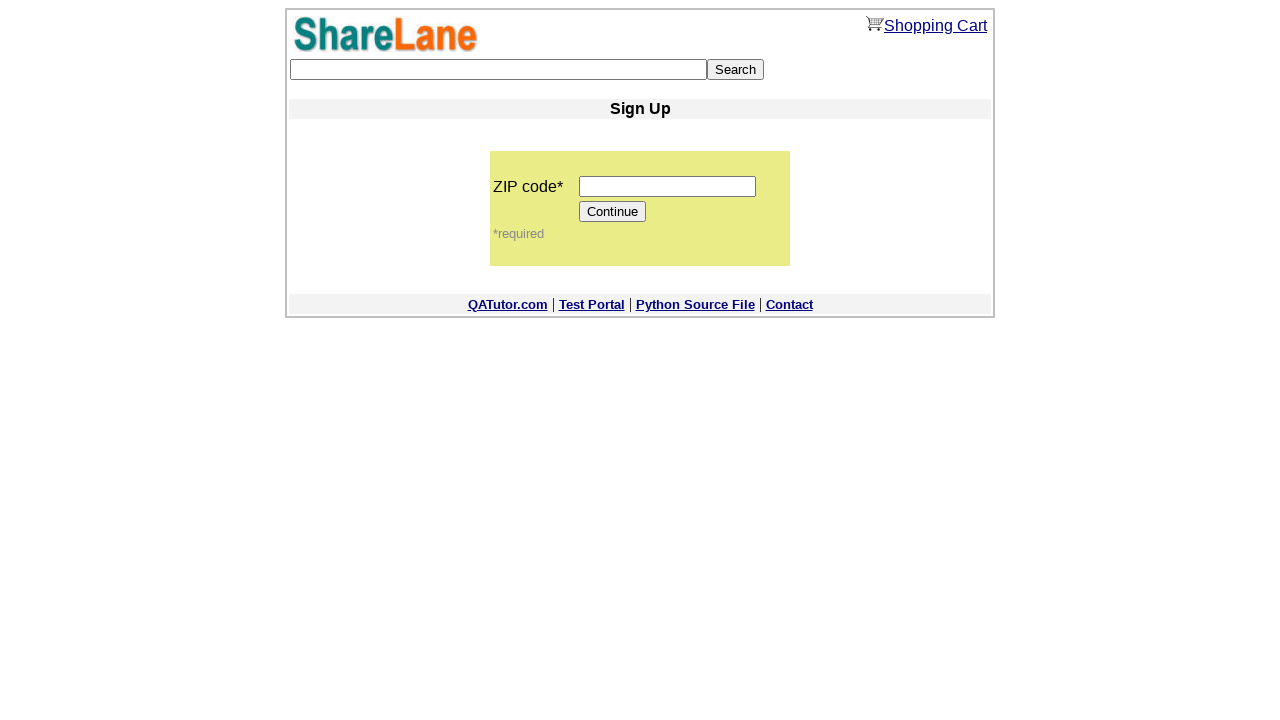

Filled ZIP code field with '12345' on input[name='zip_code']
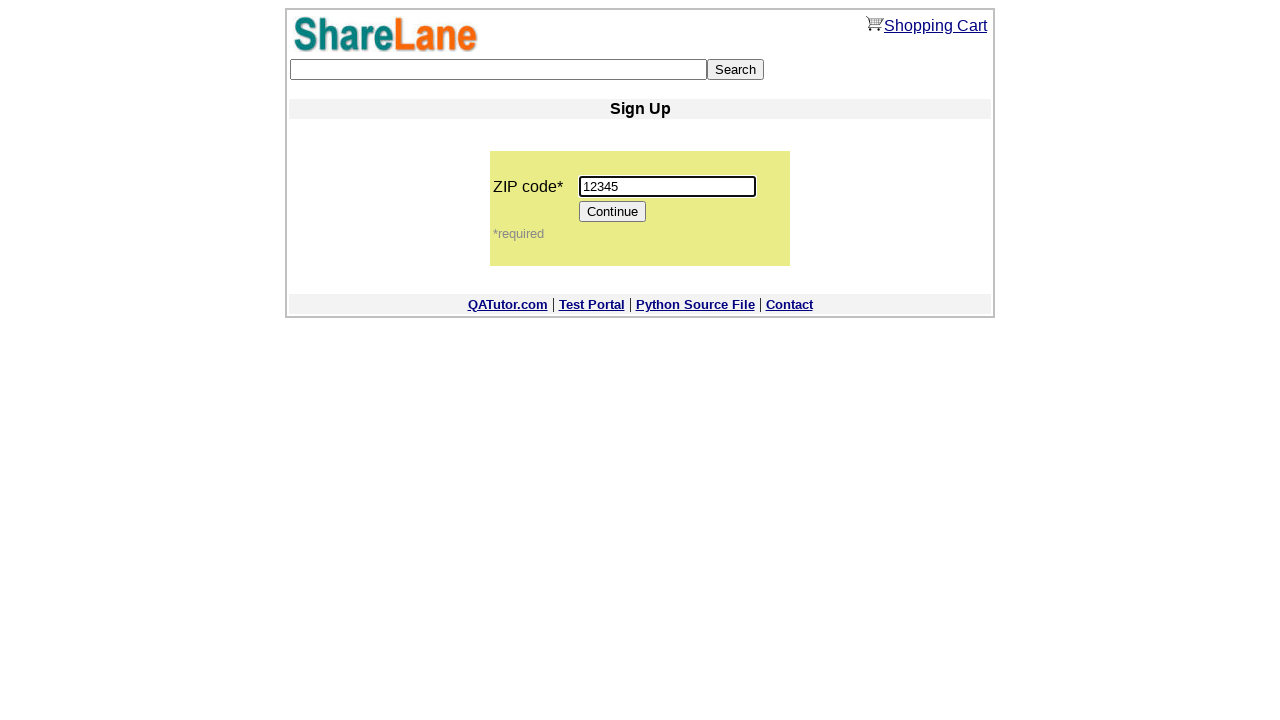

Clicked Continue button to proceed to registration form at (613, 212) on input[value='Continue']
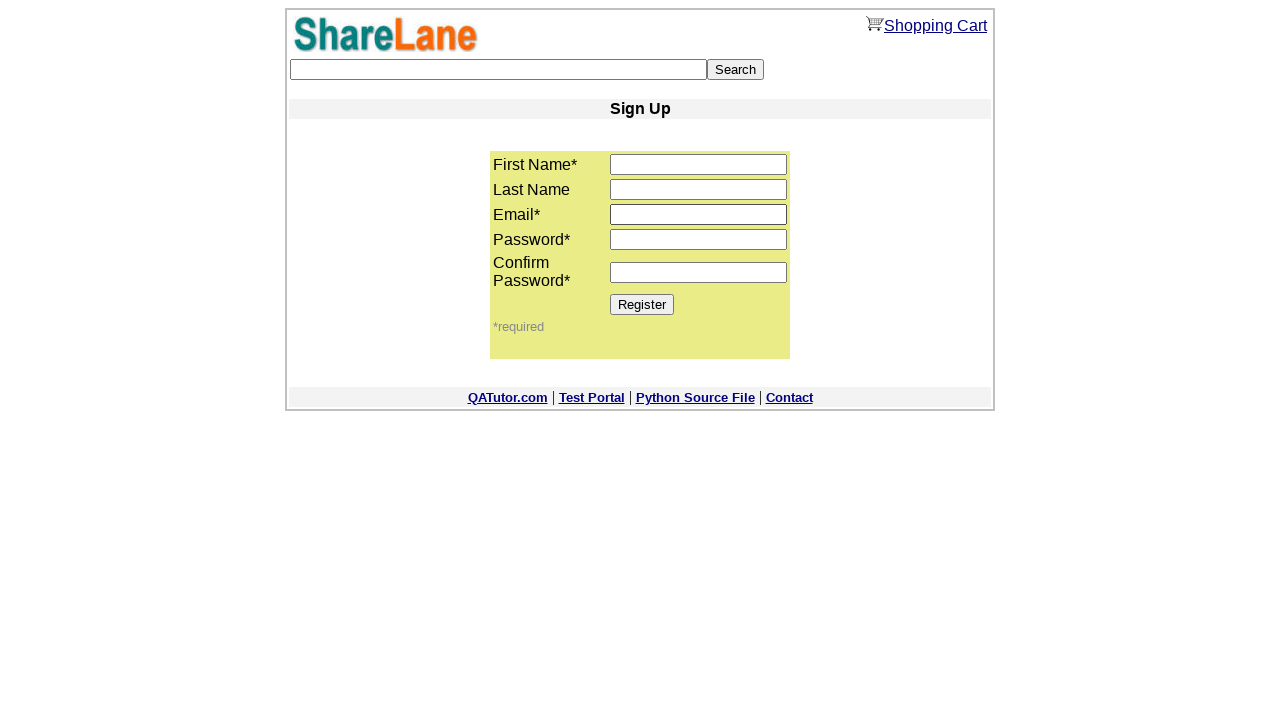

Registration form loaded successfully
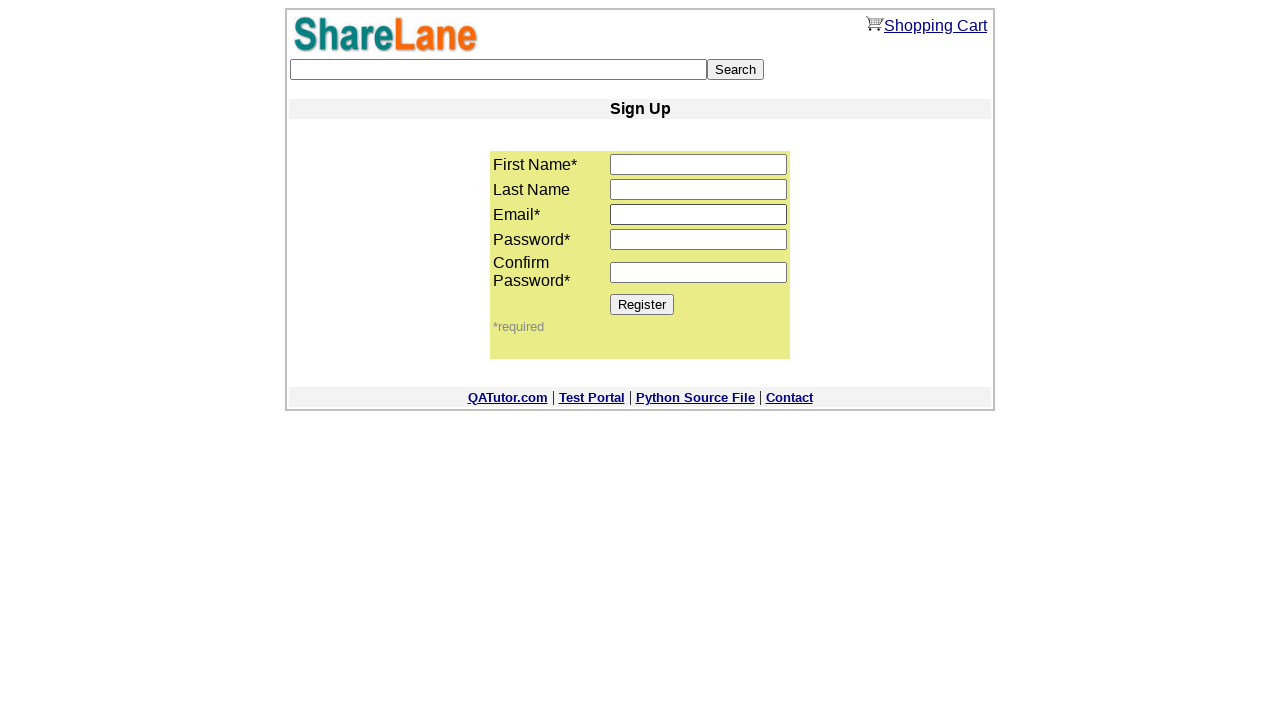

Filled first name field with 'Bodod' on input[name='first_name']
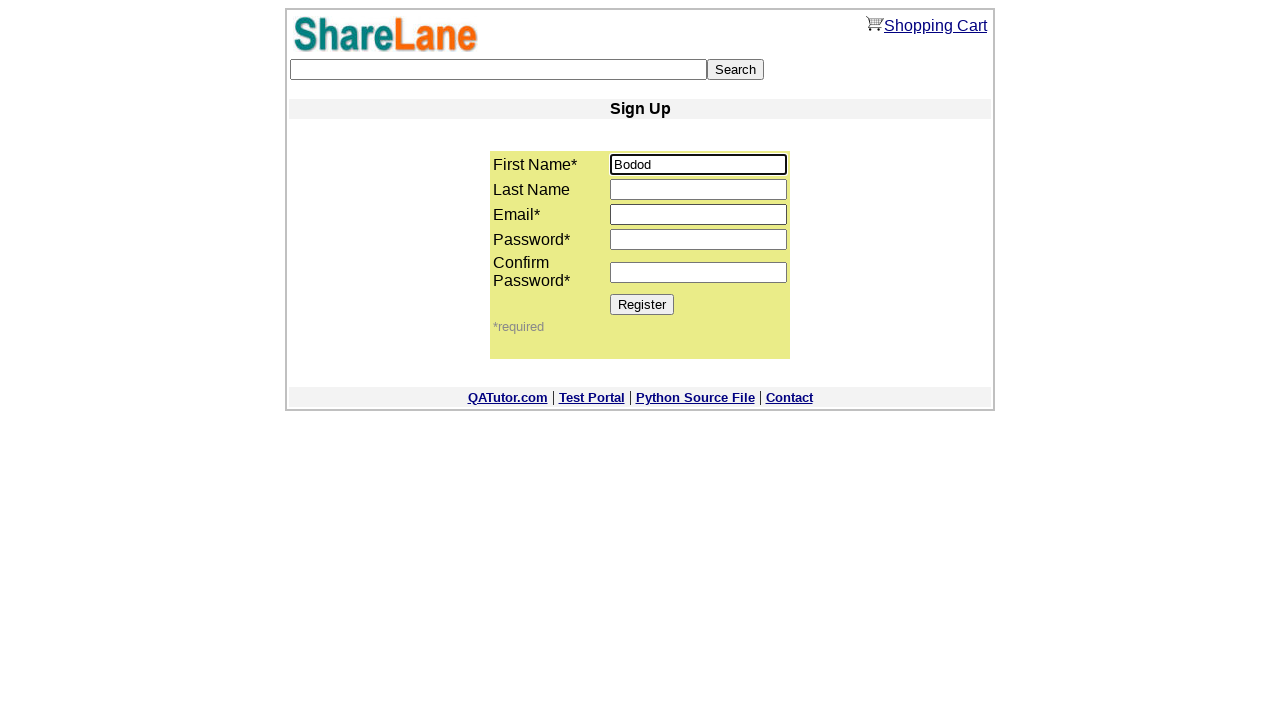

Filled last name field with 'Kopbb' on input[name='last_name']
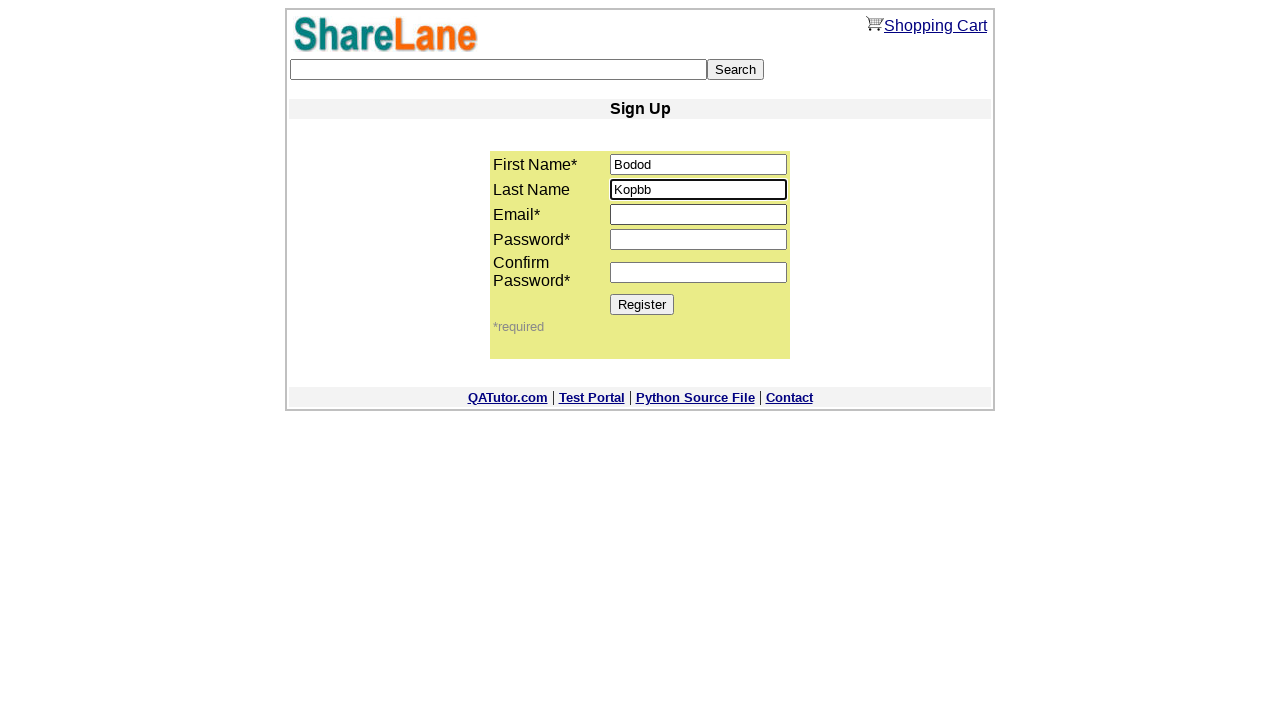

Filled email field with 'testuser_847@example.com' on input[name='email']
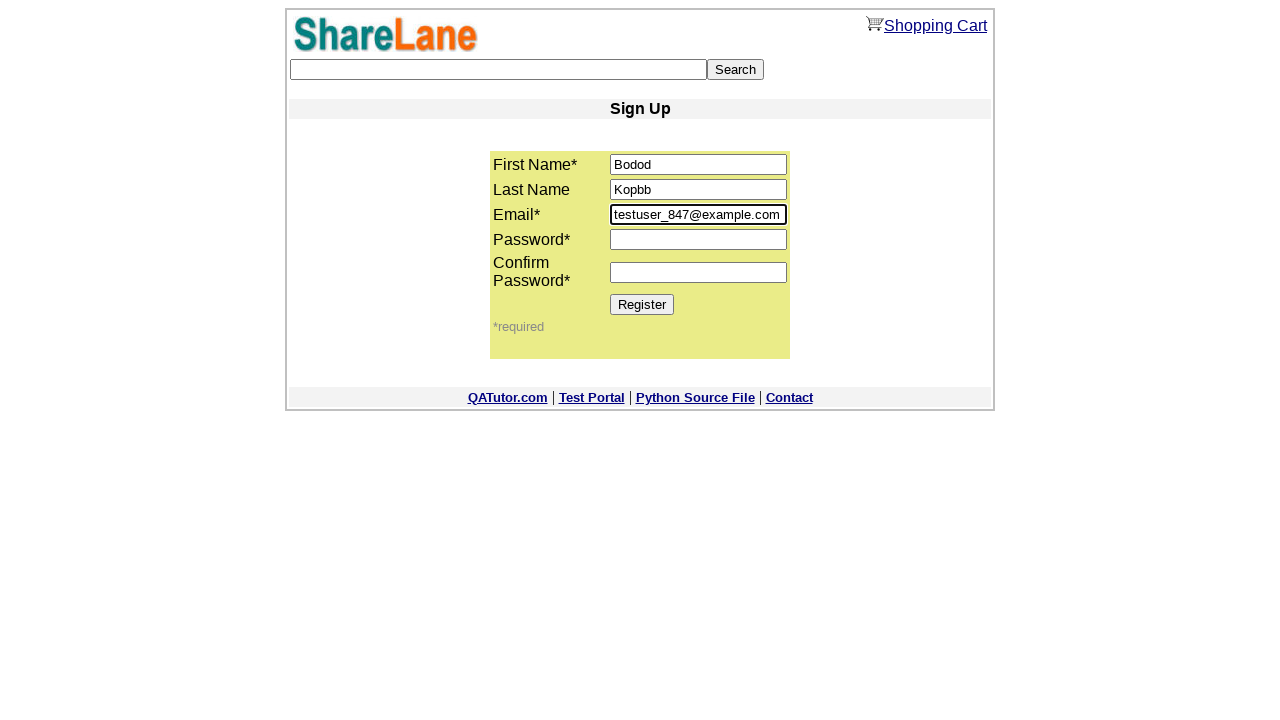

Filled password field with '12345' on input[name='password1']
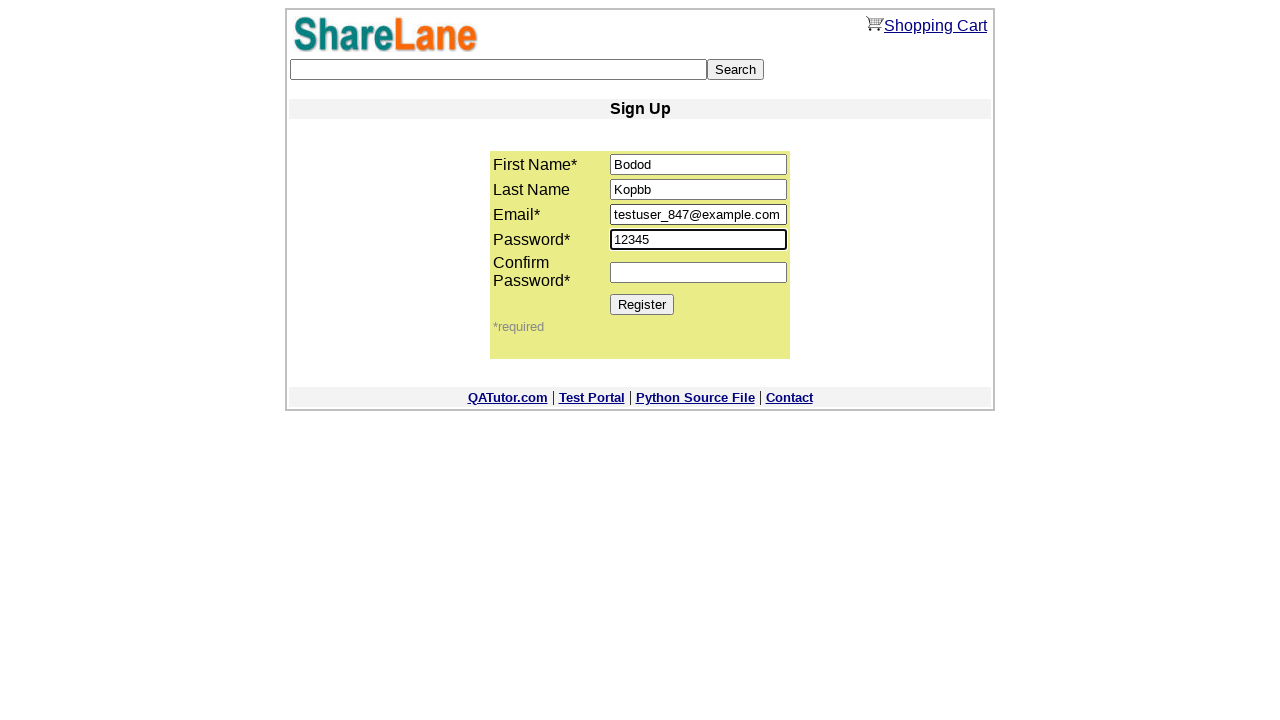

Filled password confirmation field with '12345' on input[name='password2']
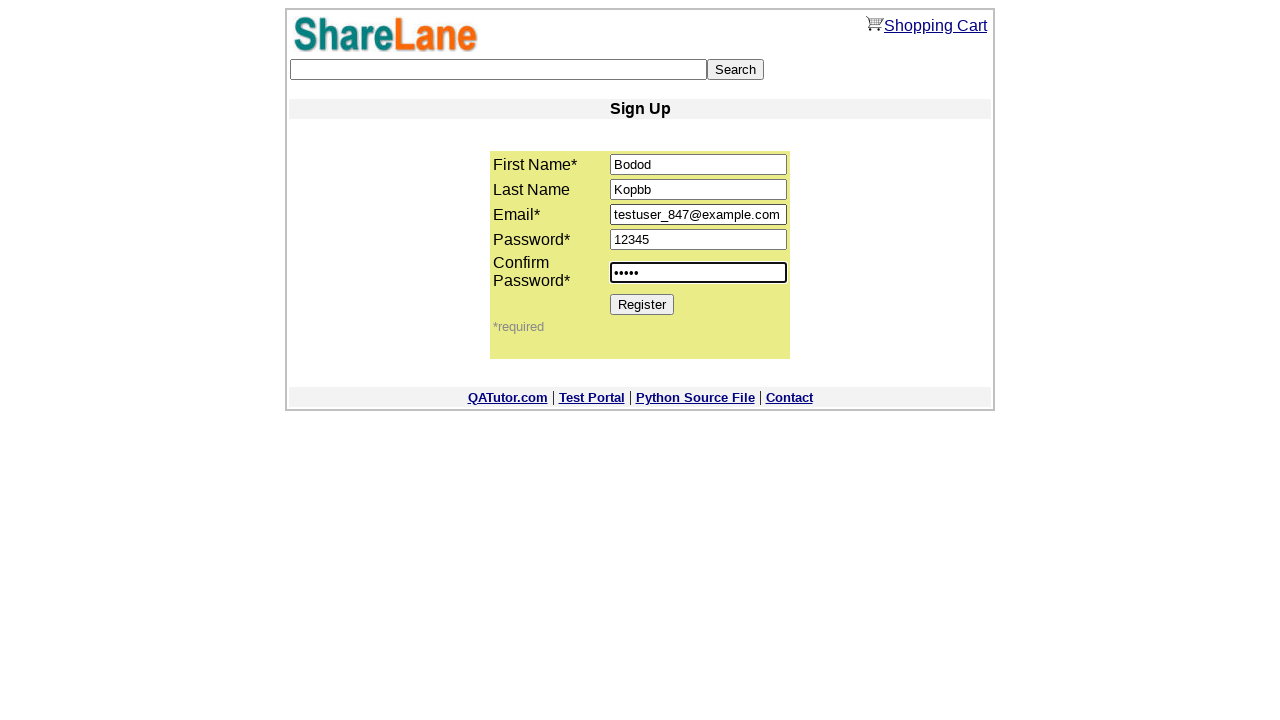

Clicked Register button to submit registration form at (642, 304) on input[value='Register']
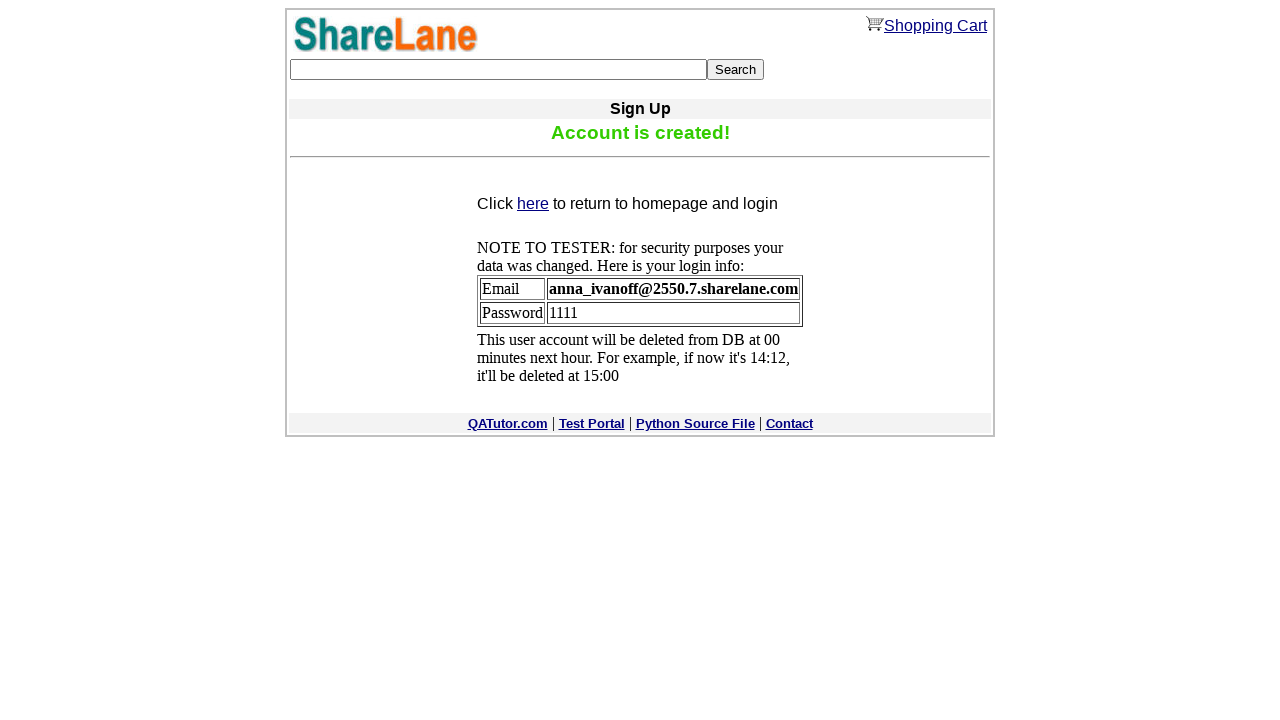

Sign-up confirmation message appeared - registration successful
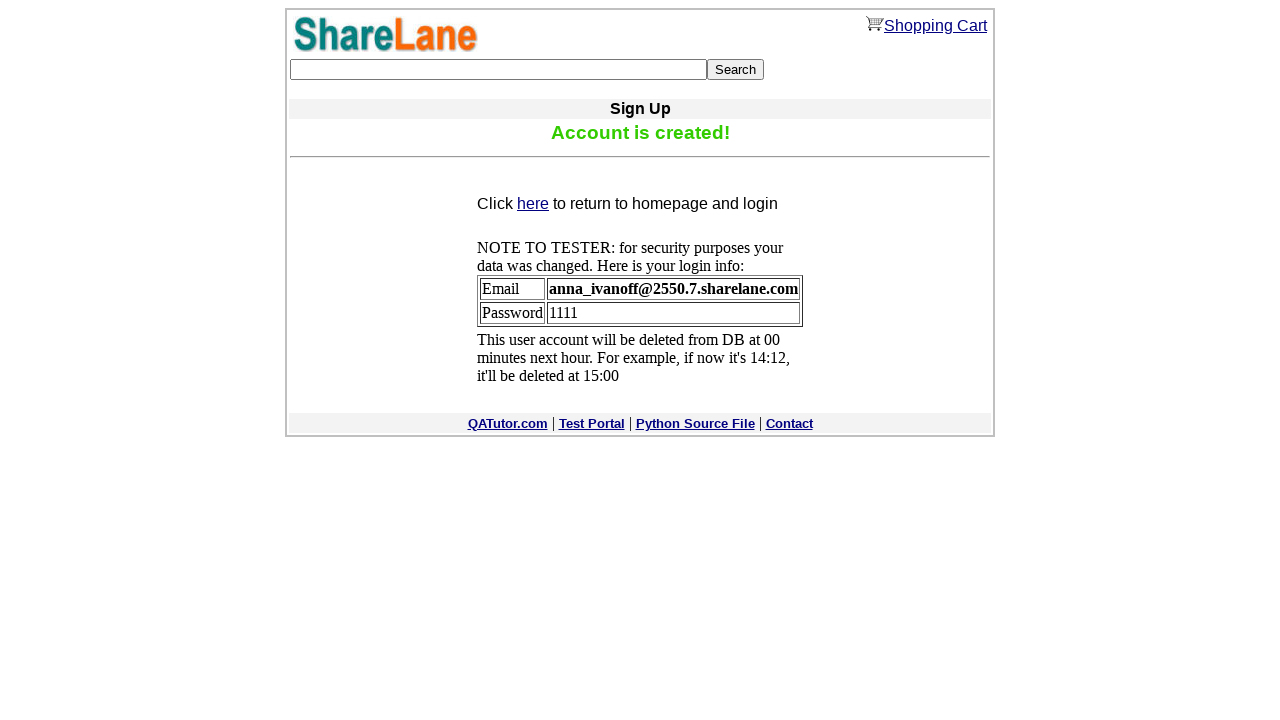

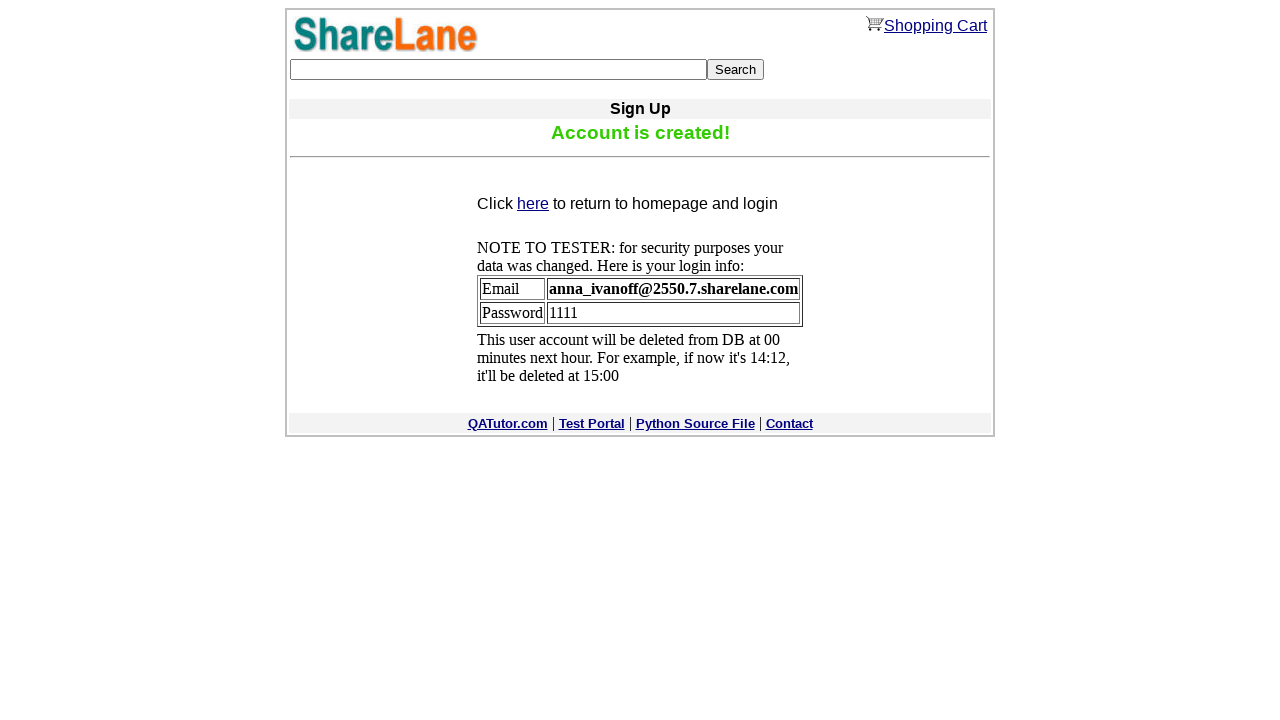